Navigates to JustDial website and retrieves the page title

Starting URL: https://www.justdial.com/

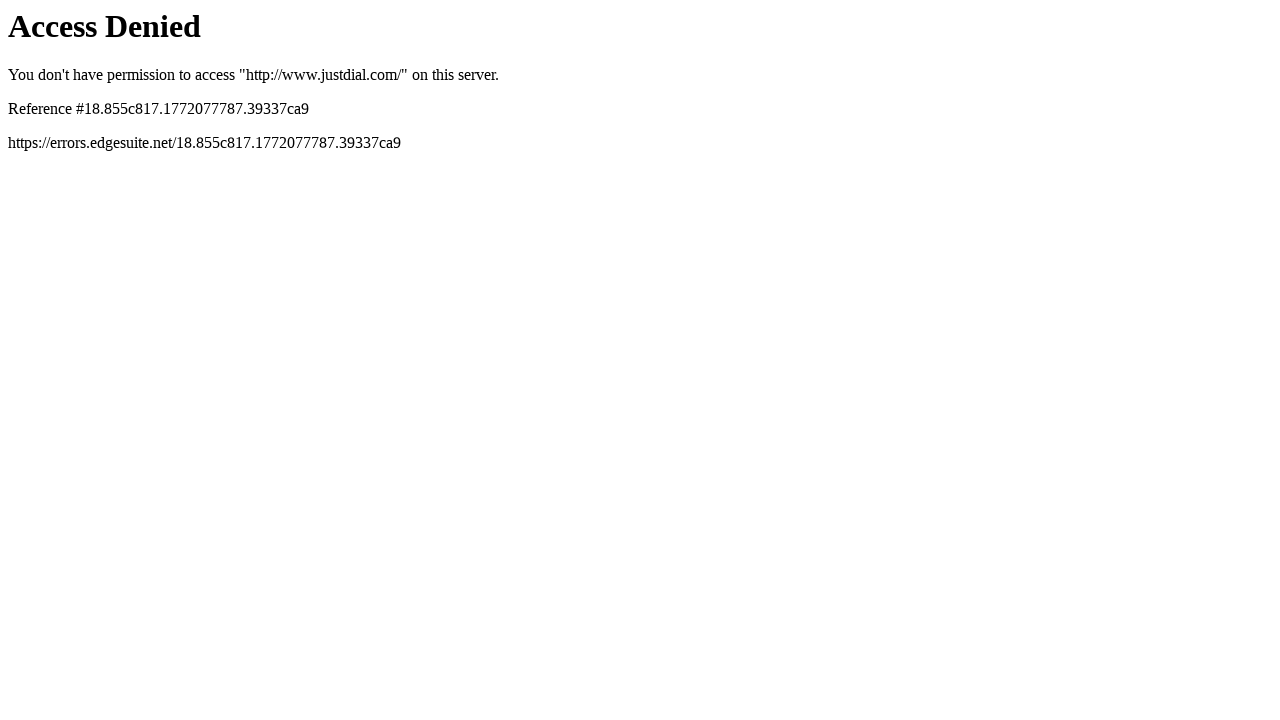

Navigated to JustDial website
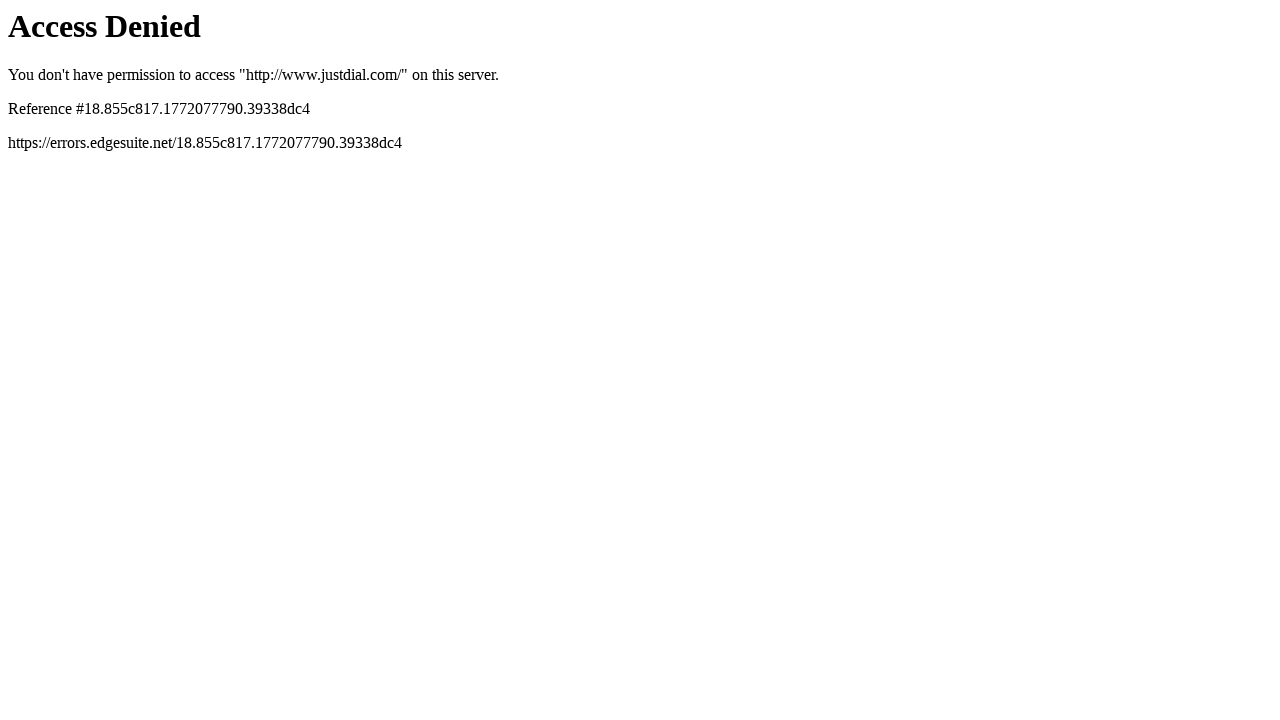

Retrieved page title: Access Denied
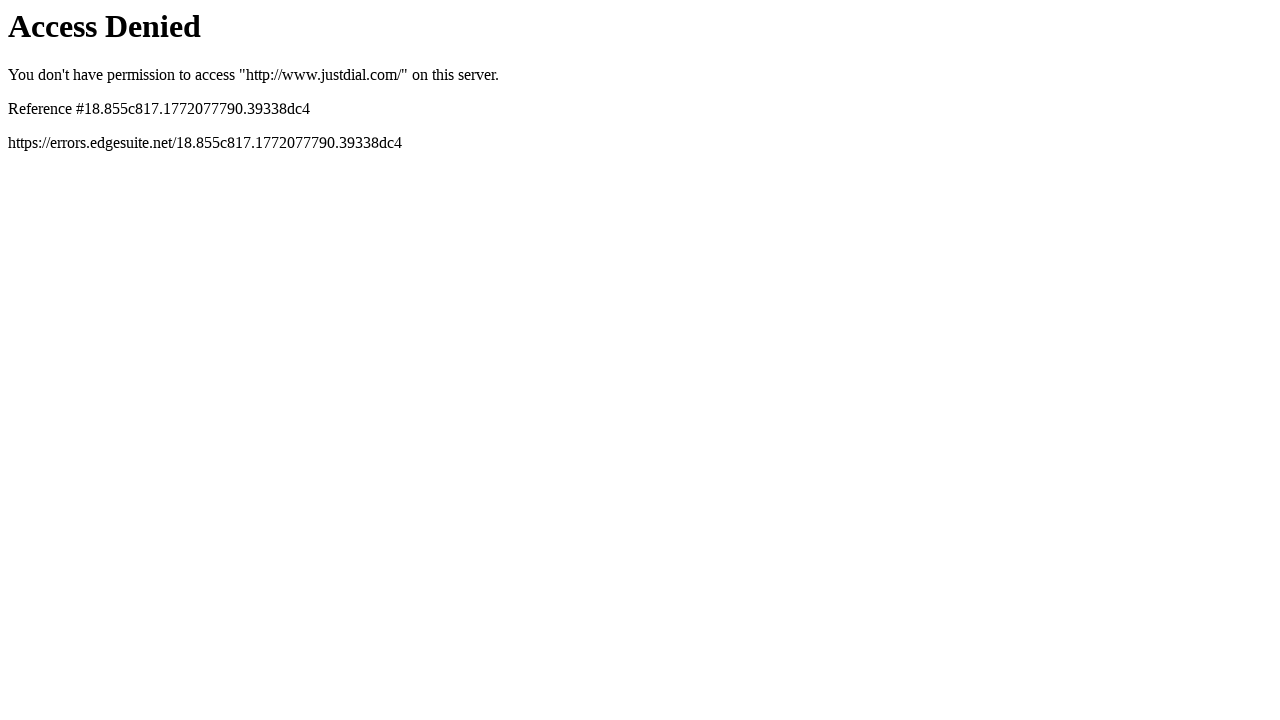

Printed page title to console
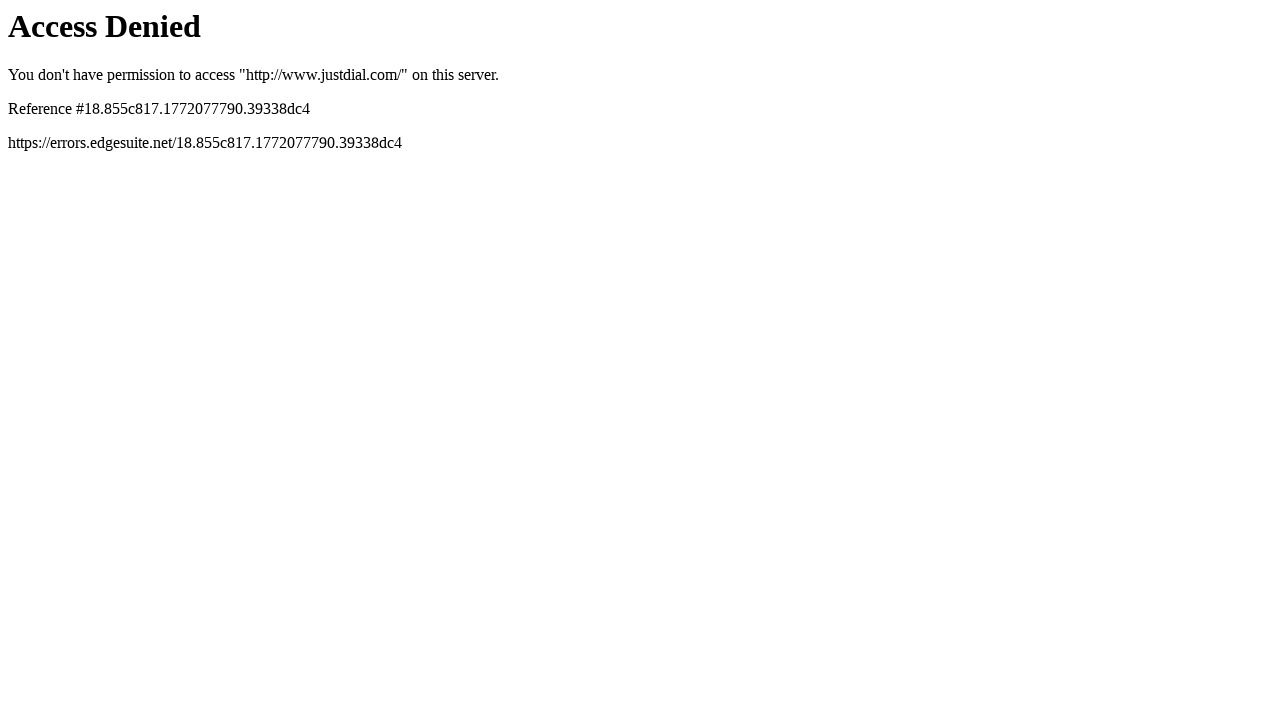

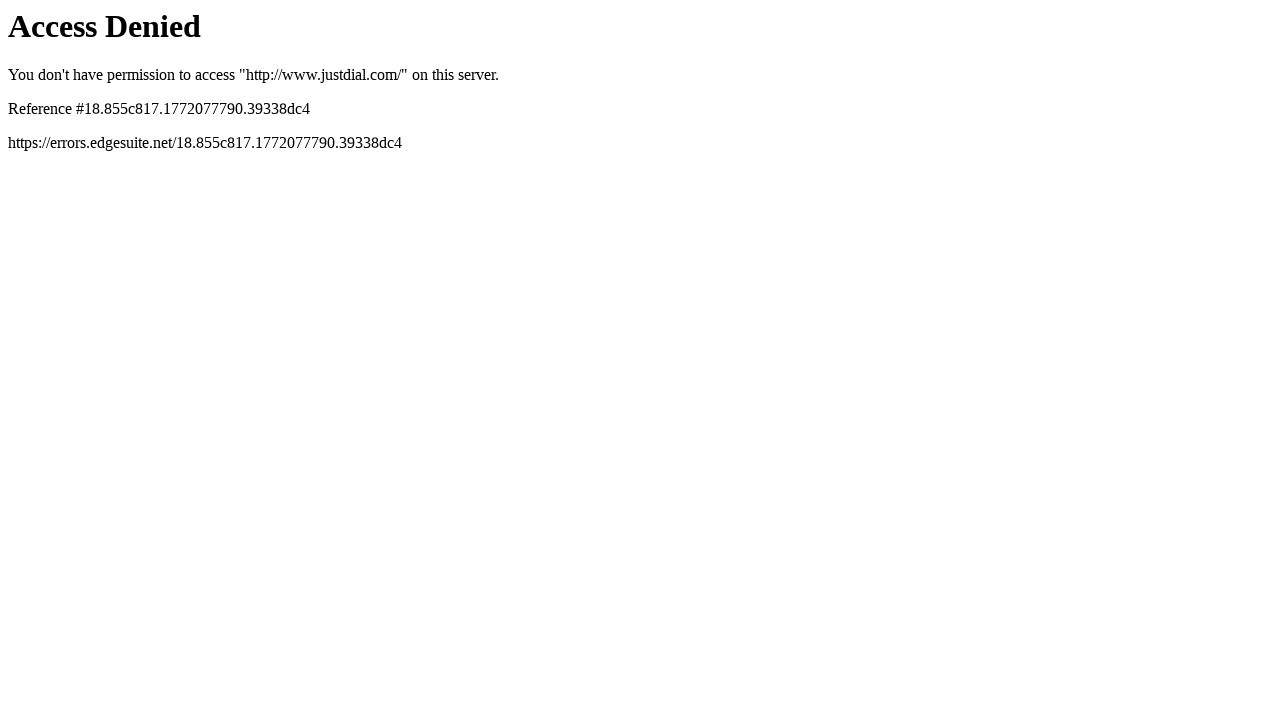